Tests the left menu navigation by clicking on the "Игры" (Games) link, verifying the page loads correctly with expected elements including logo, search field, breadcrumbs, section headers, and alphabetical game categories A-Z, then returns to homepage.

Starting URL: https://3dnews.ru/

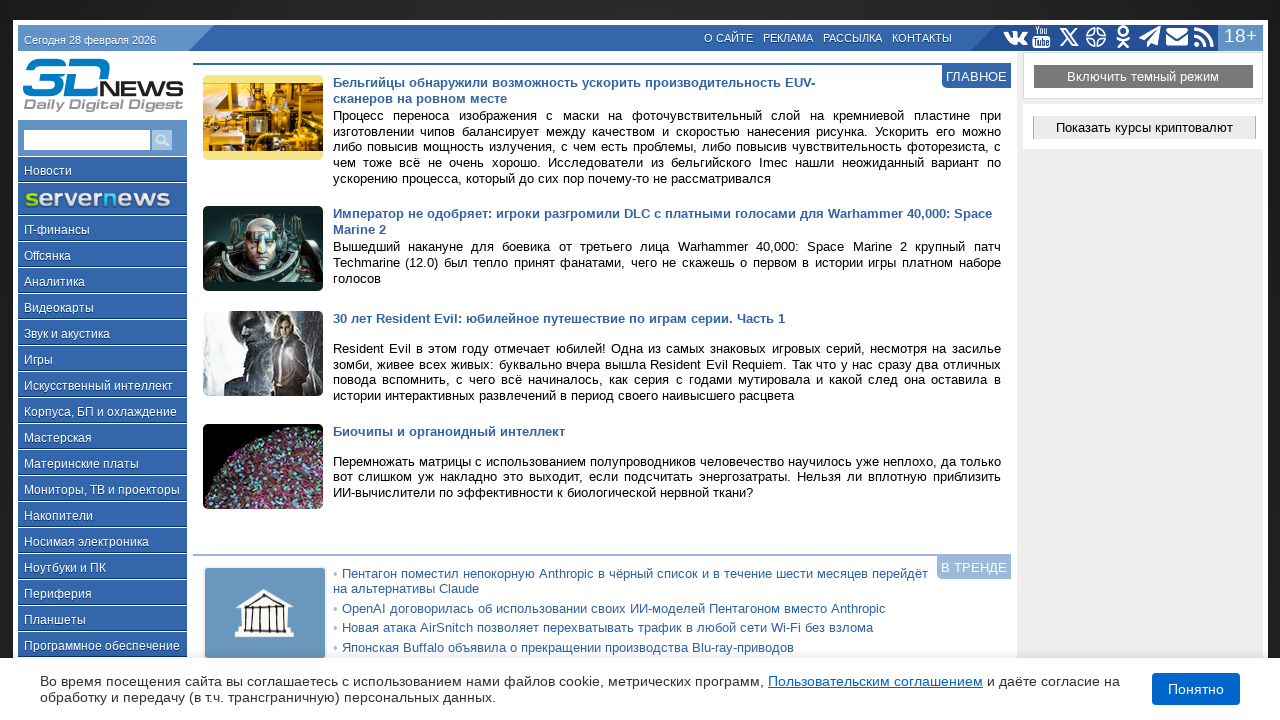

Clicked on 'Игры' (Games) link in left menu at (102, 359) on a:has-text('Игры')
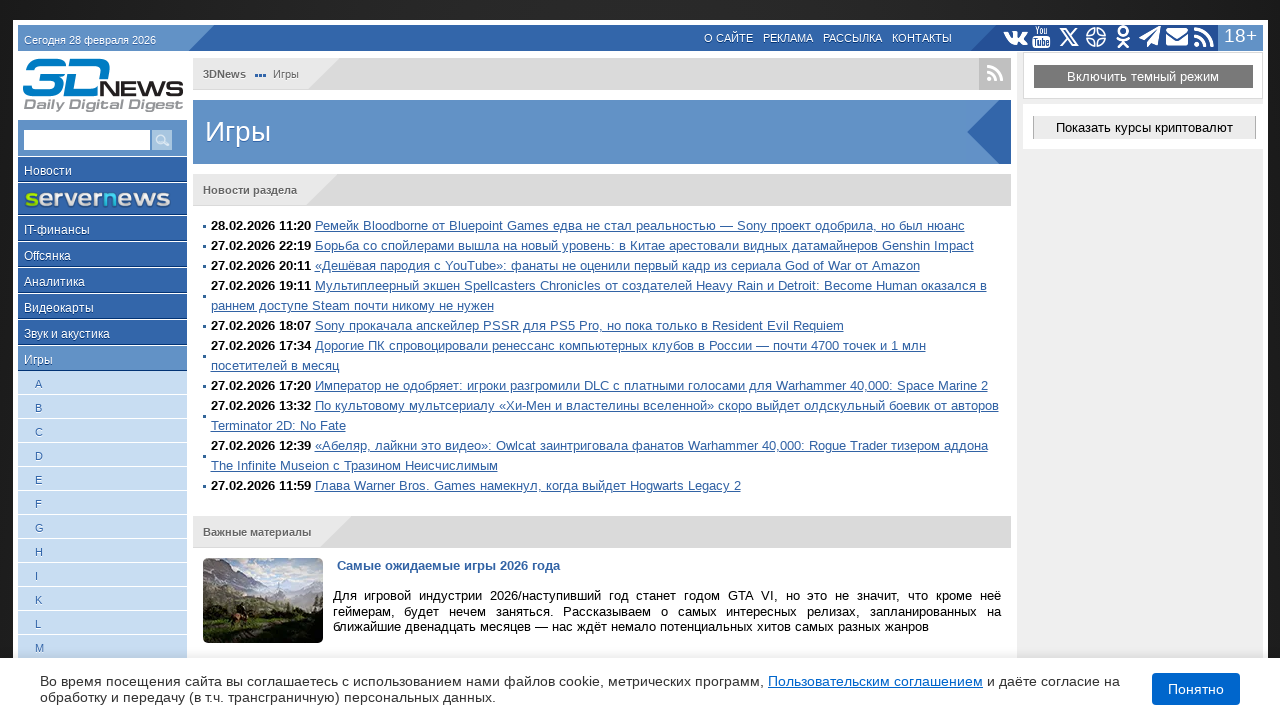

Waited for page to load completely (networkidle)
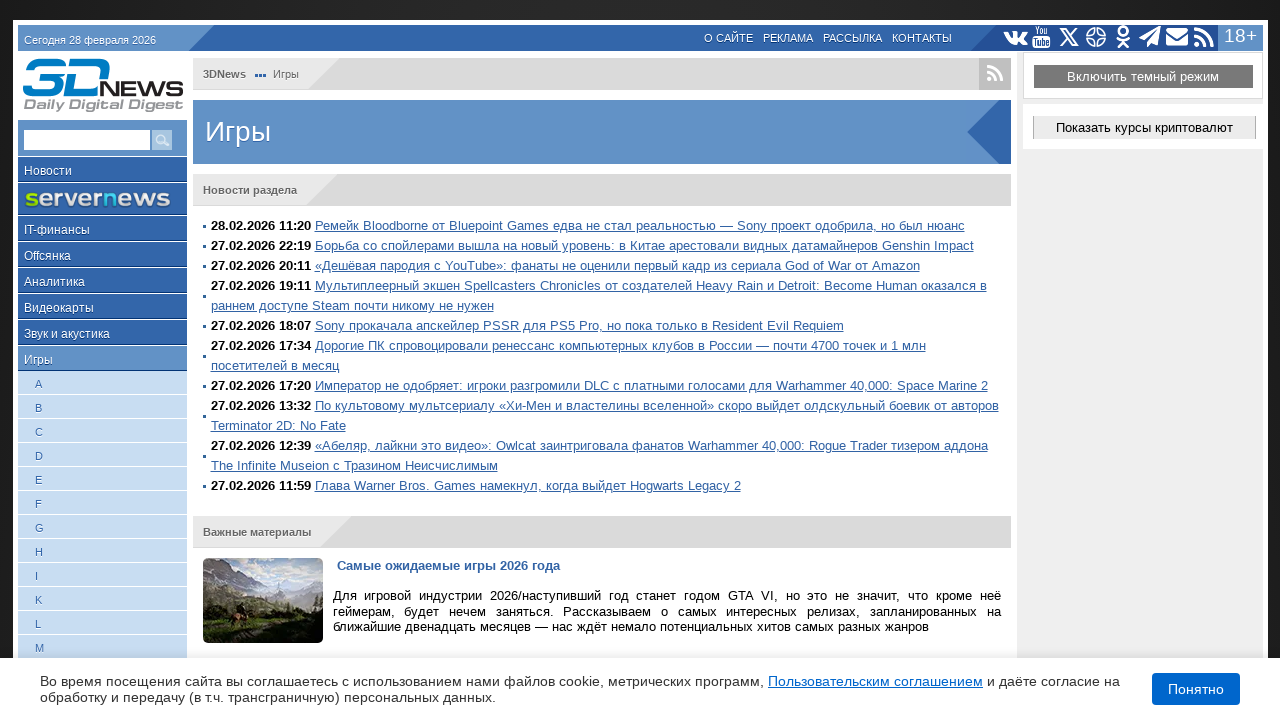

Verified page title contains 'Игры'
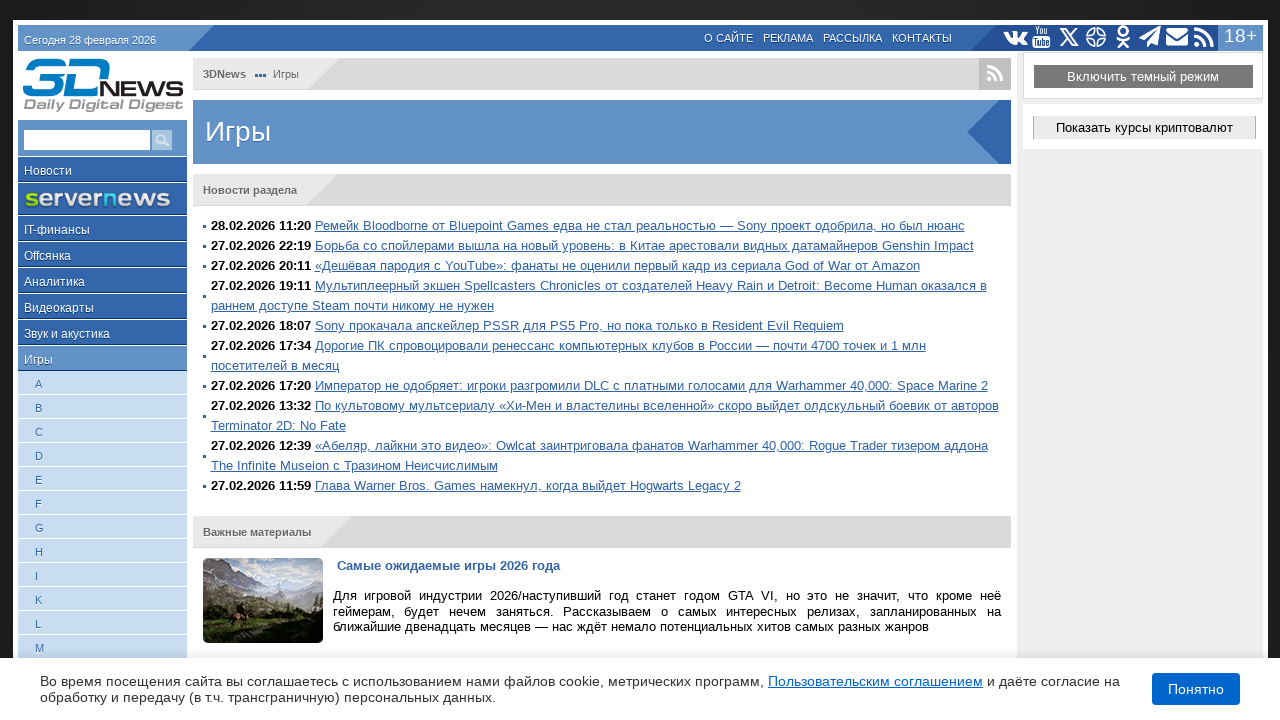

Verified logo element is present
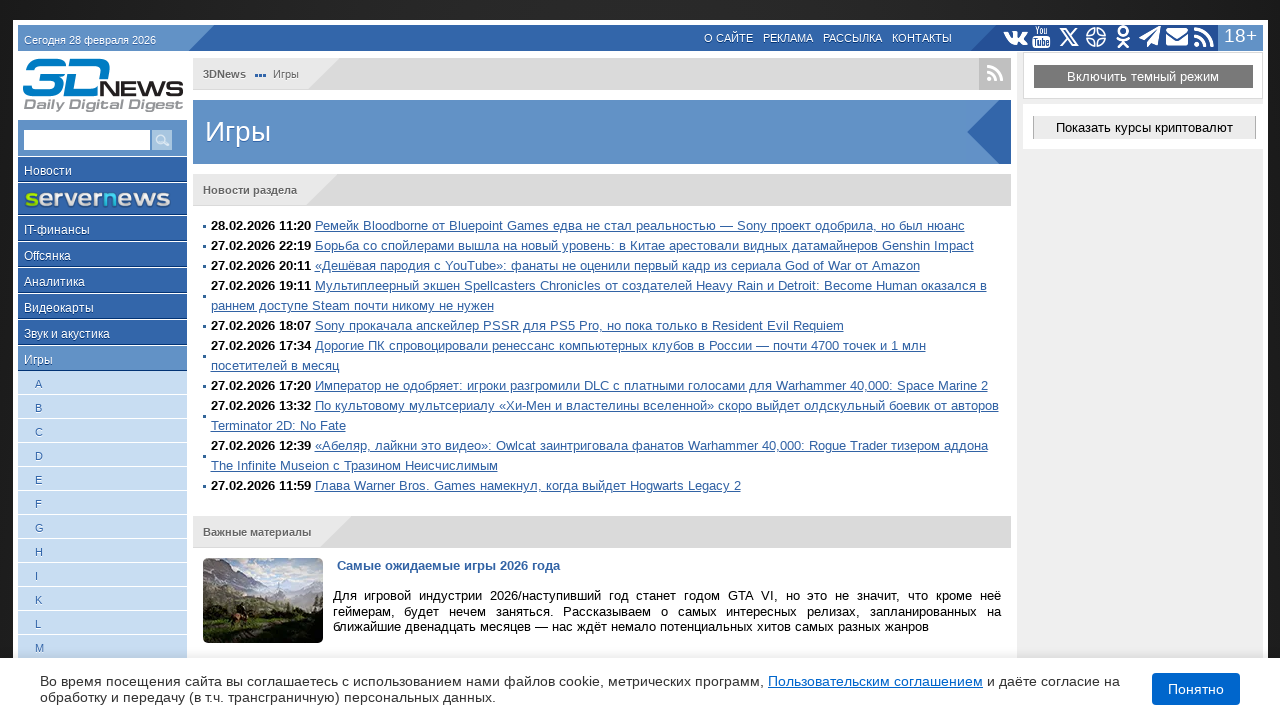

Verified search field is present
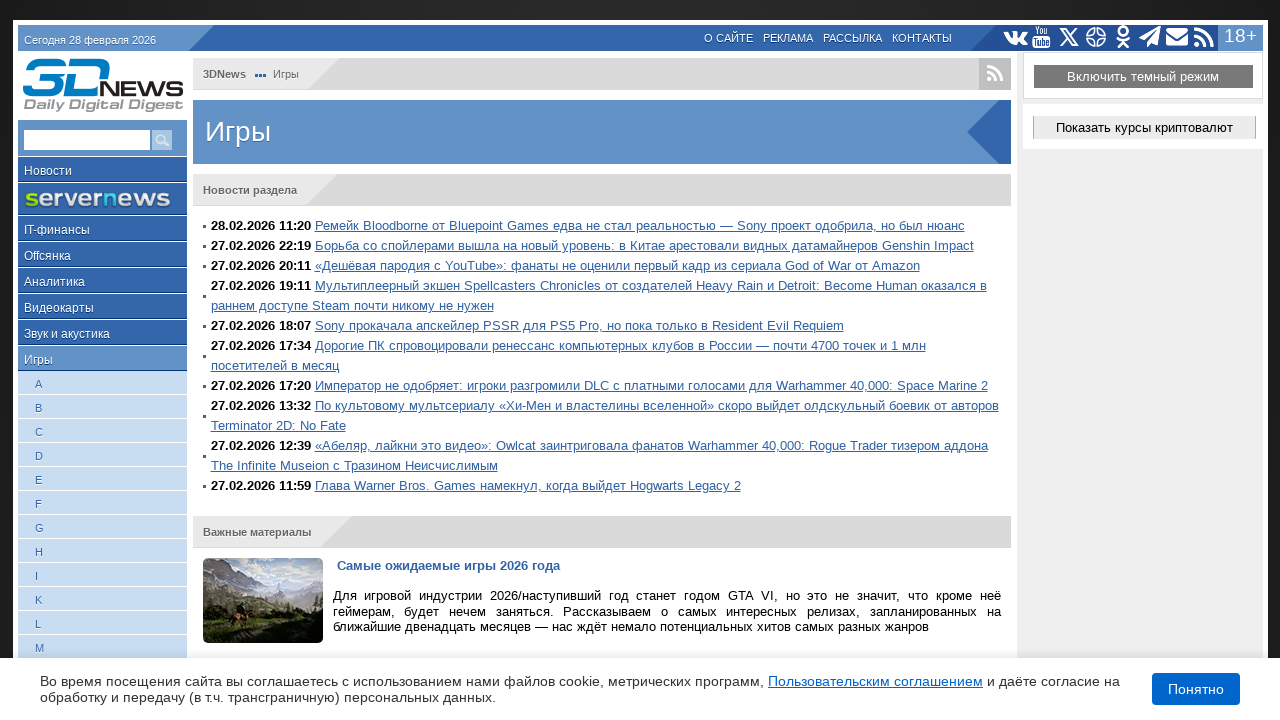

Verified breadcrumb element (span.left.nowrap) is present
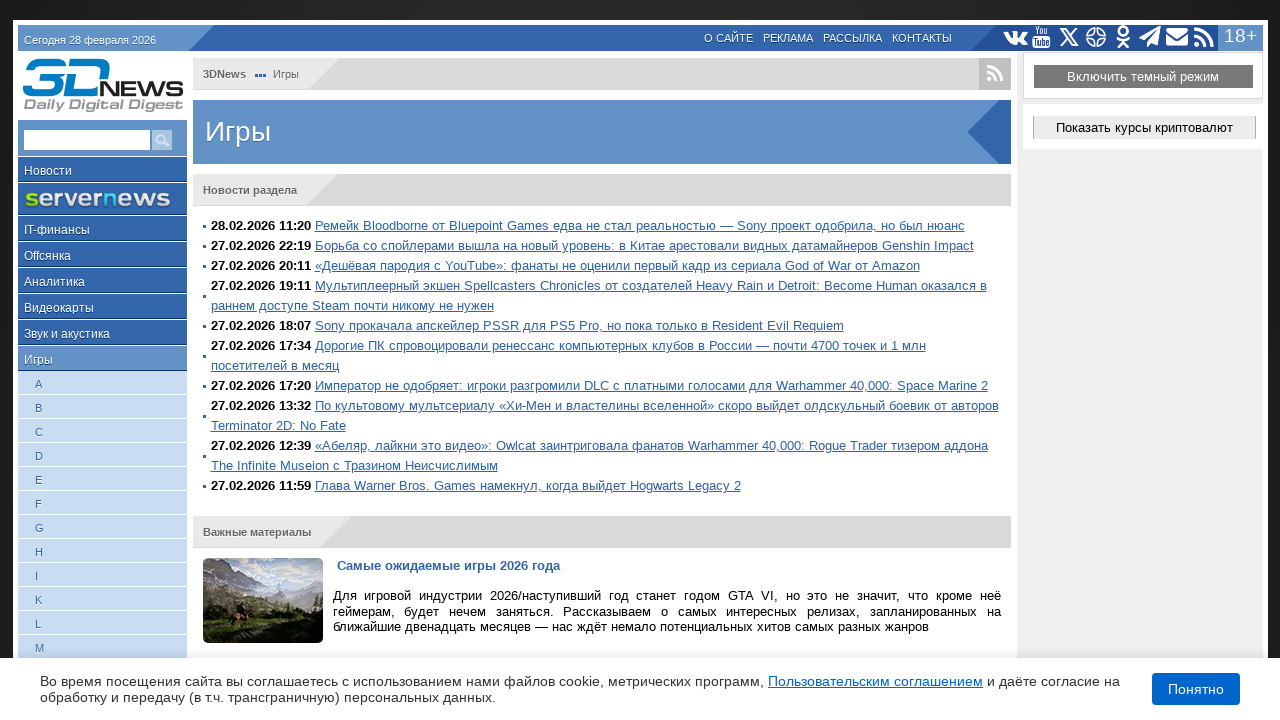

Verified breadcrumb first element (span.bcfirst) is present
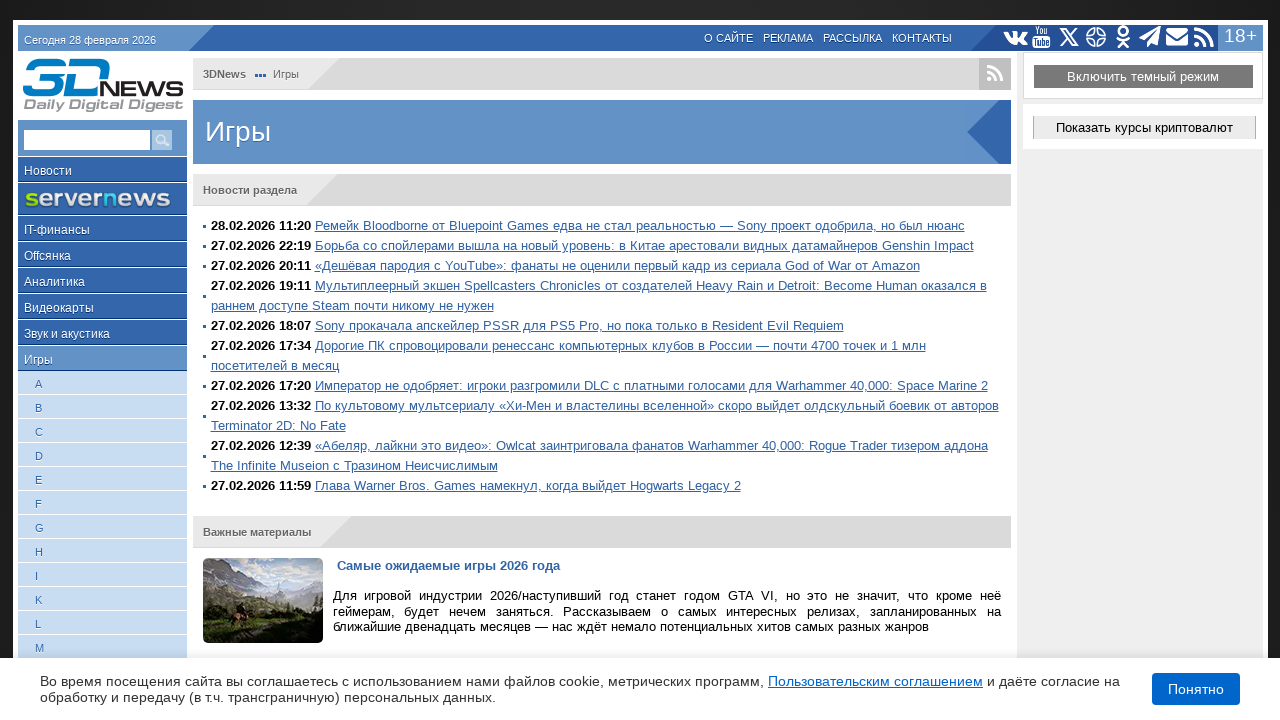

Verified section headers are present
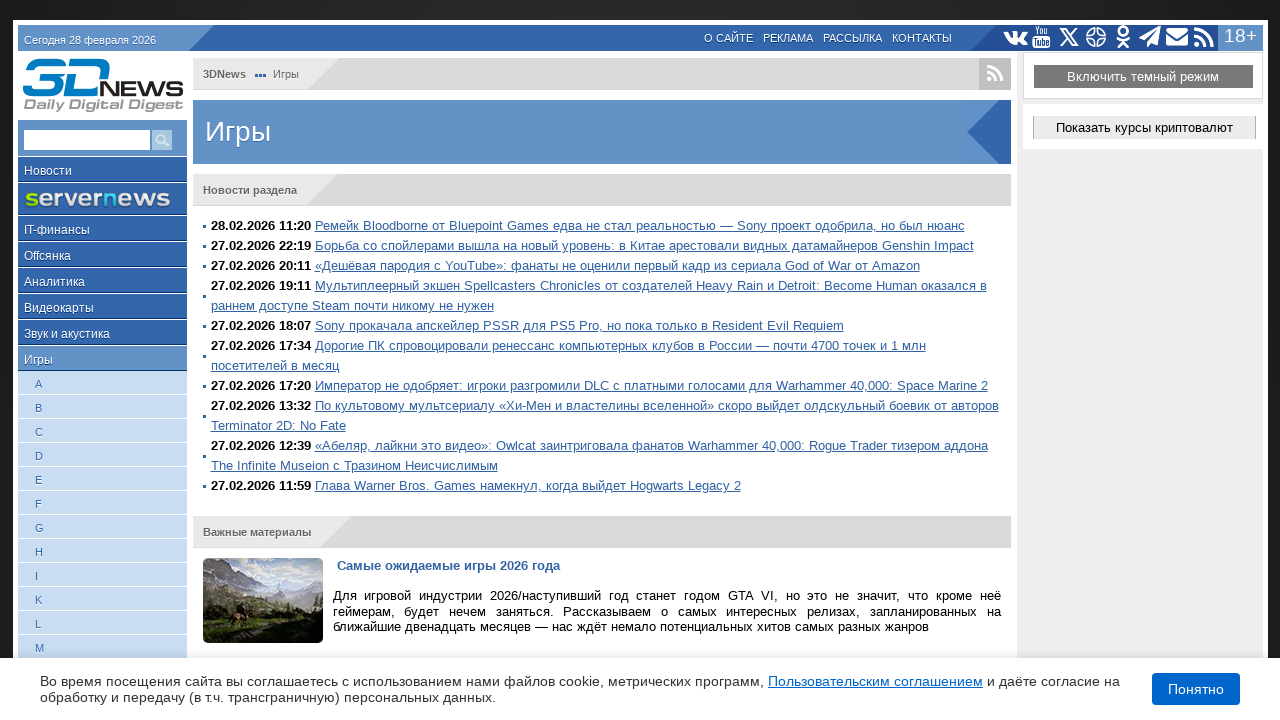

Verified alphabetical game categories section list (A-Z) is present
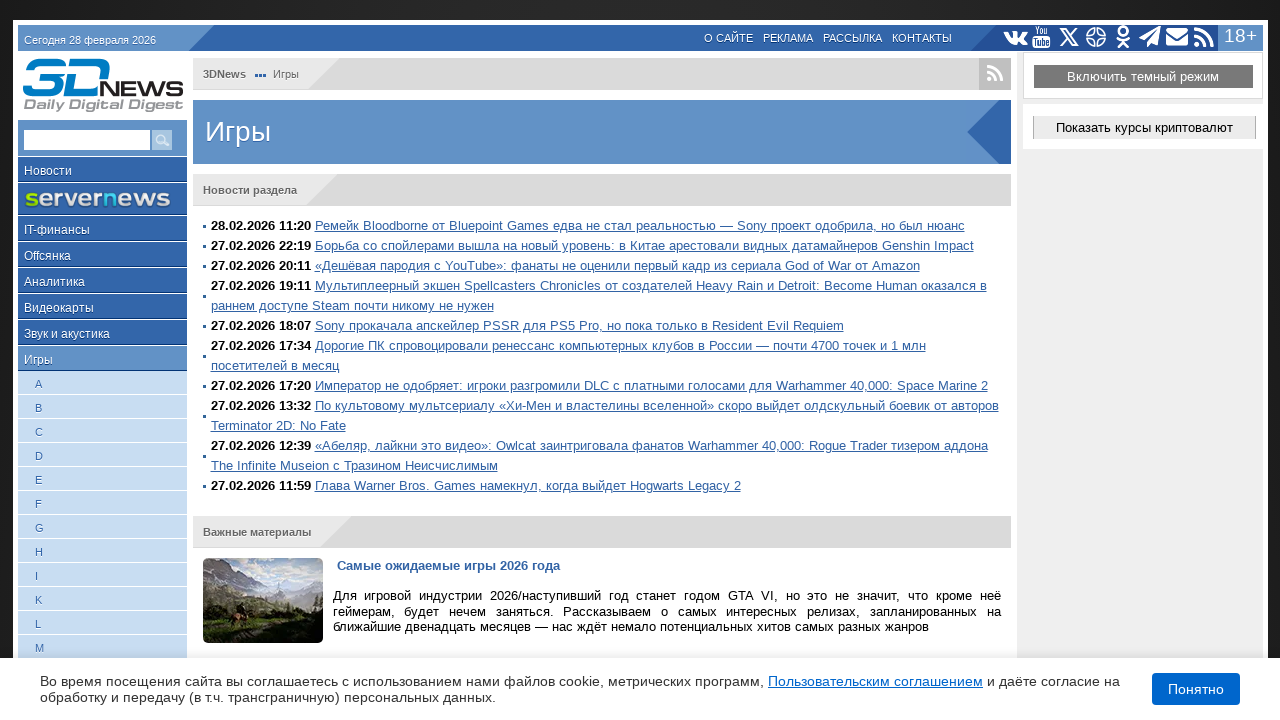

Verified archive link is present
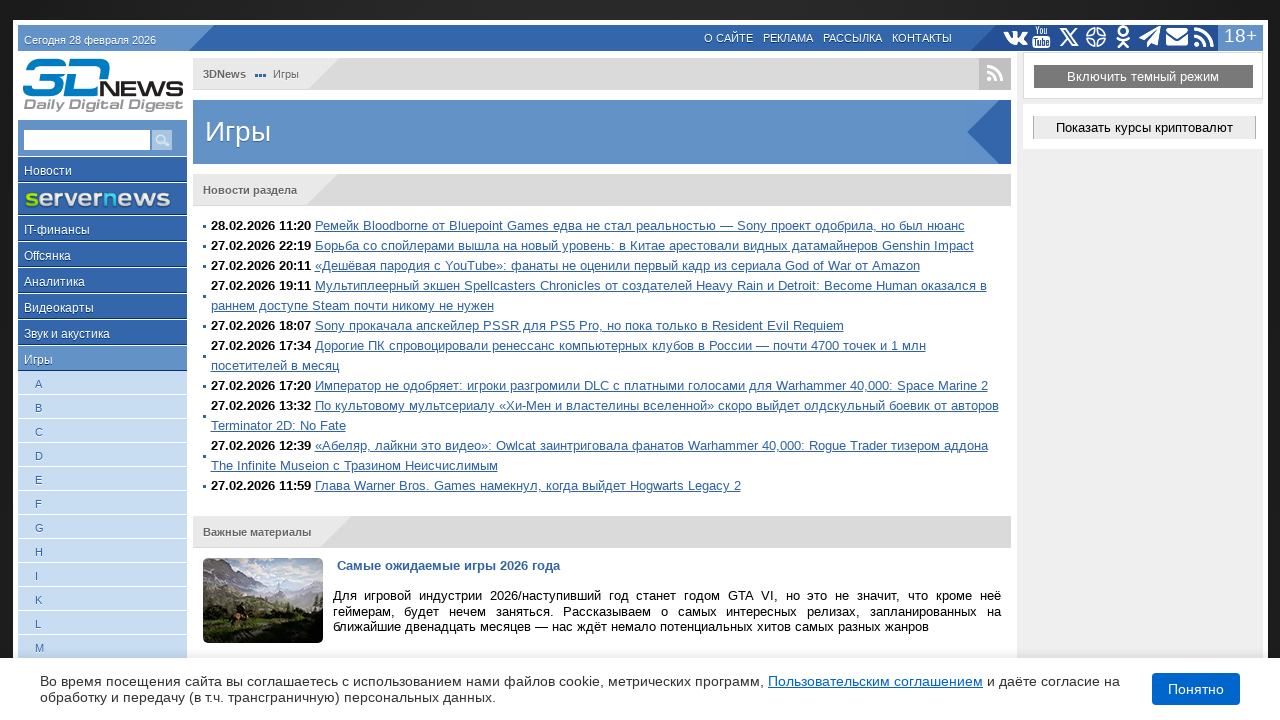

Clicked on logo to return to homepage at (102, 84) on img[alt='логотип 3DNews']
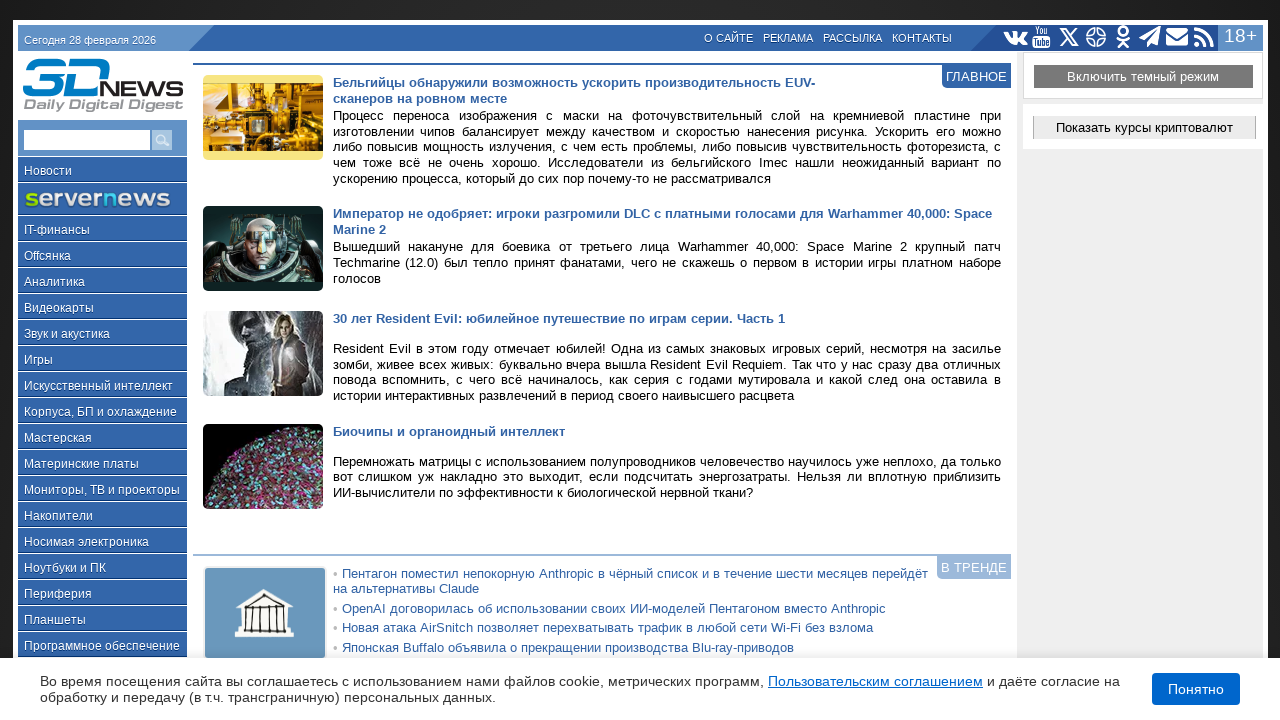

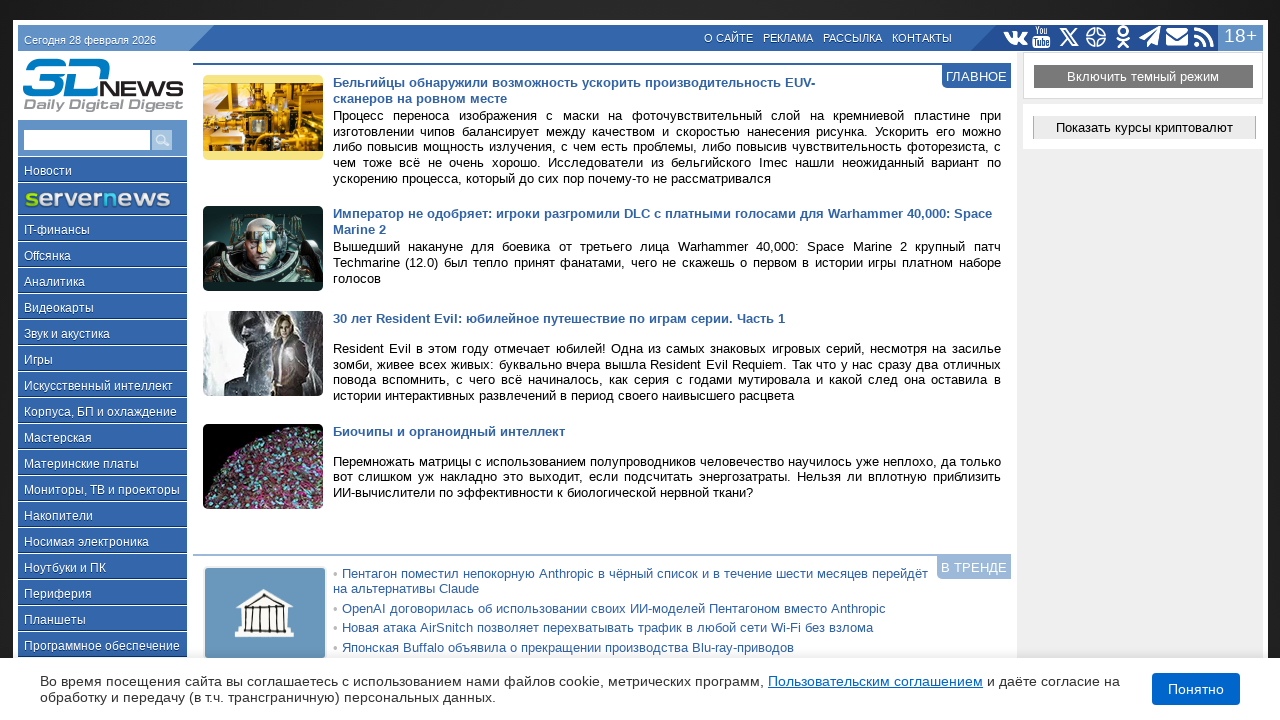